Tests basic page performance by measuring load time and checking for image optimization indicators like lazy loading.

Starting URL: https://it-era.it

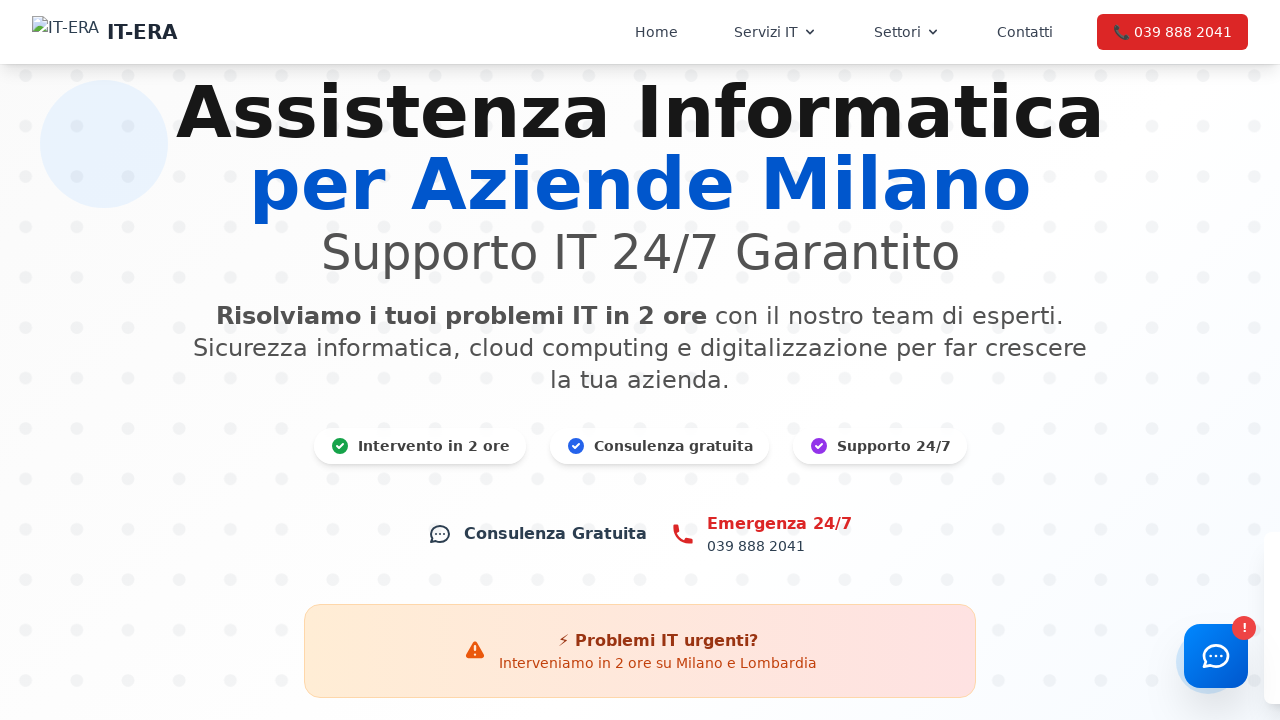

Waited for page to fully load
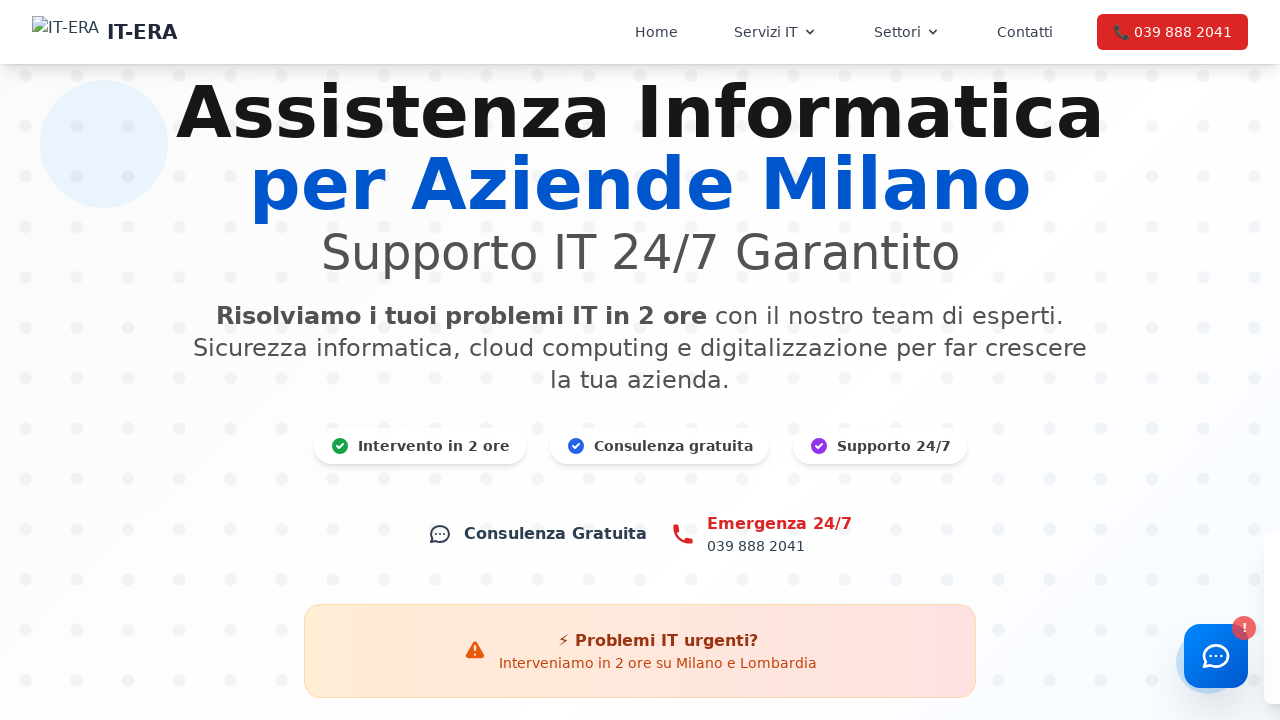

Counted total images on page: 1
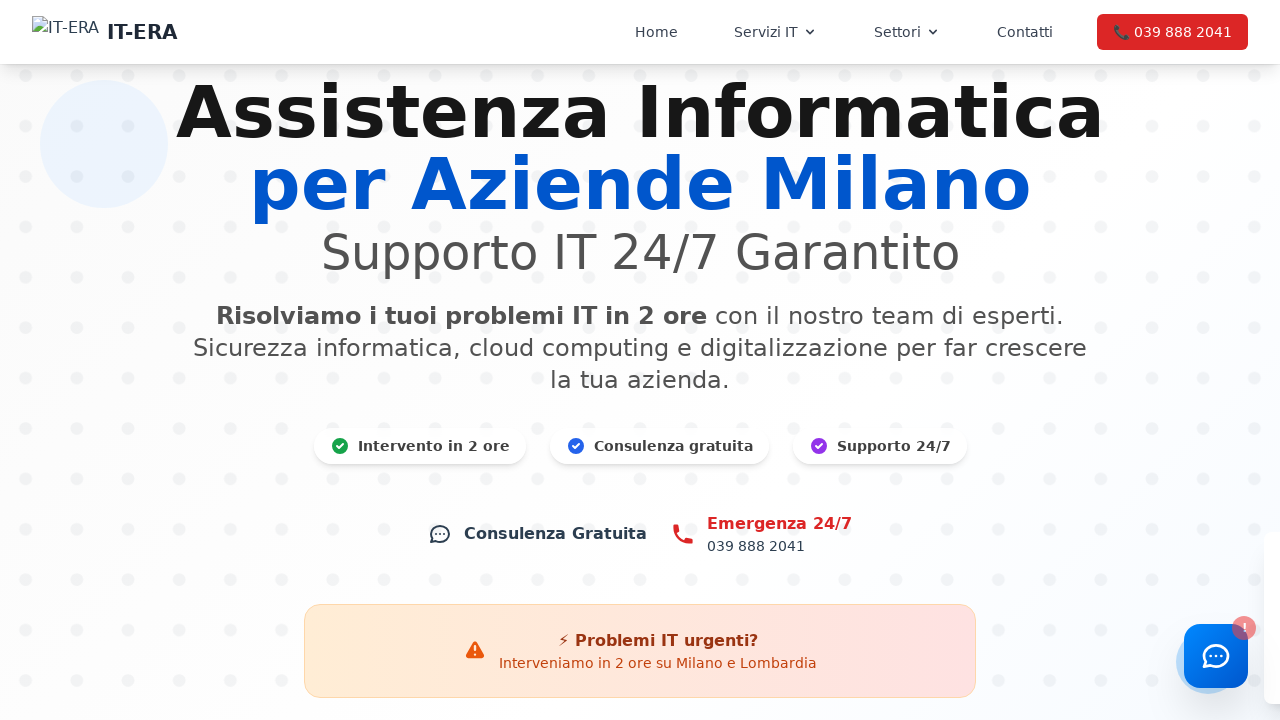

Counted images with lazy loading attribute: 0
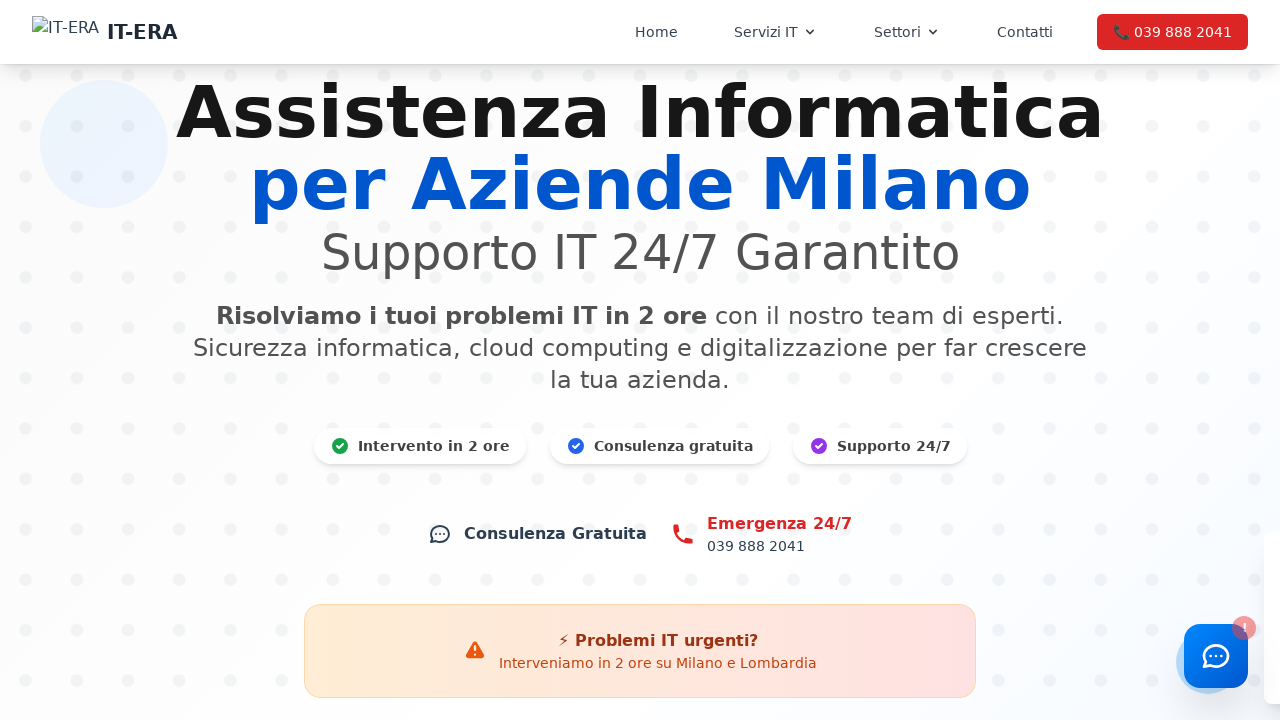

Counted inline style tags: 5
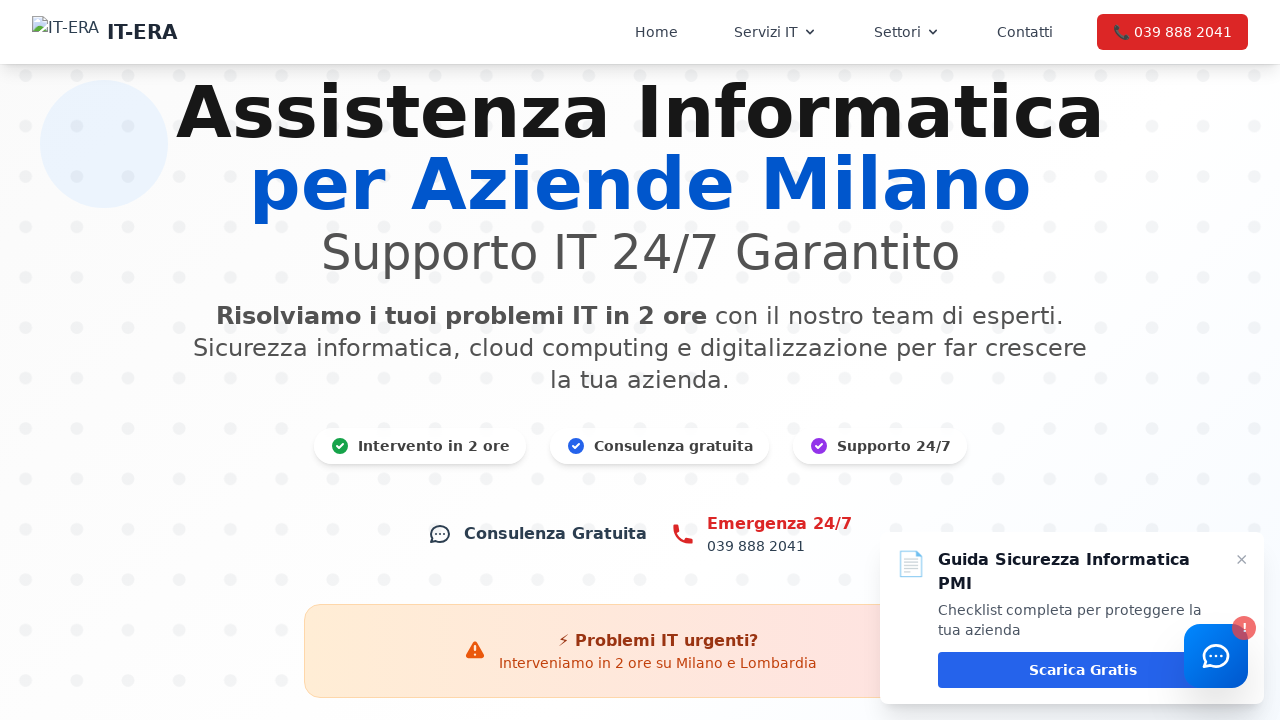

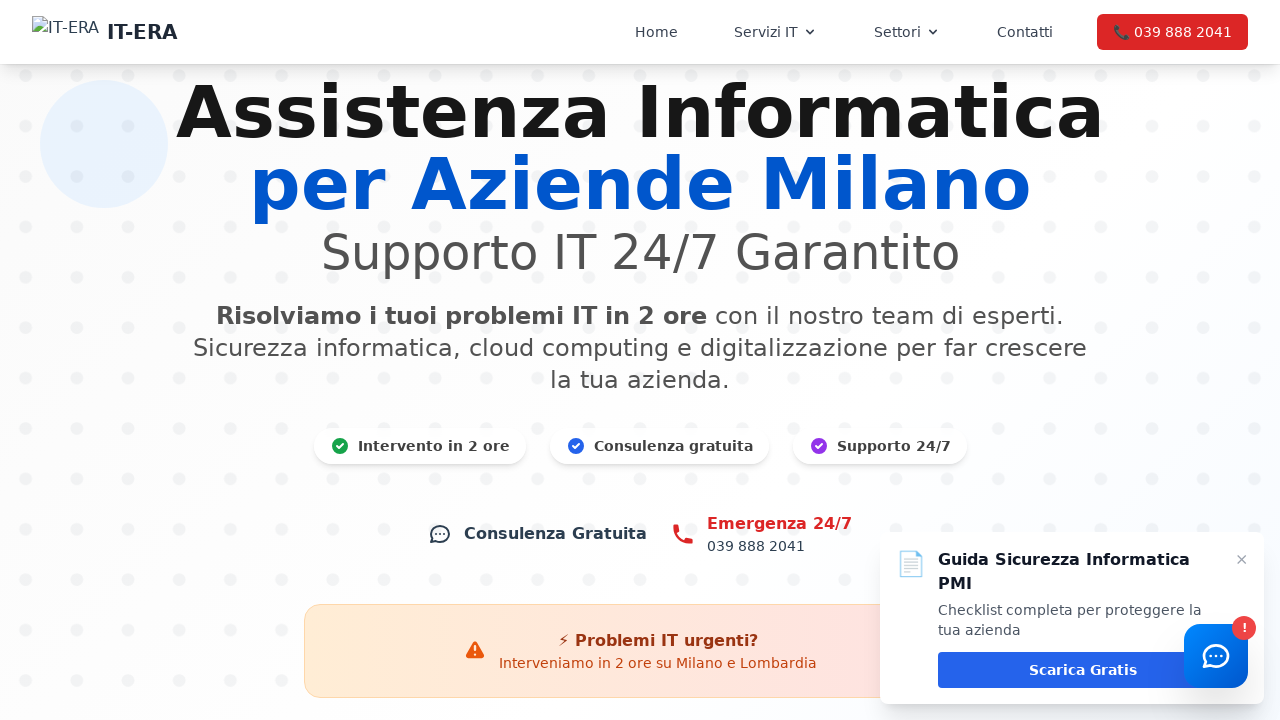